Tests file download functionality by navigating to a download page and clicking the first download link to initiate a file download.

Starting URL: http://the-internet.herokuapp.com/download

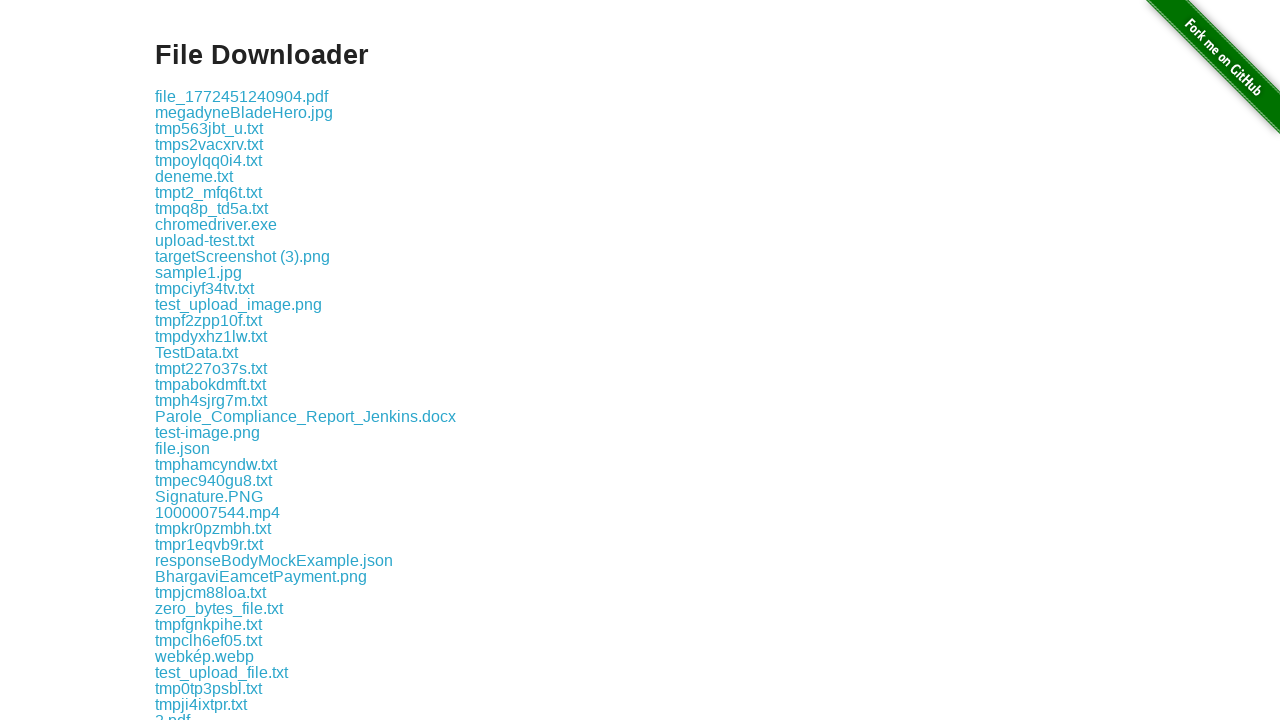

Located the first download link on the page
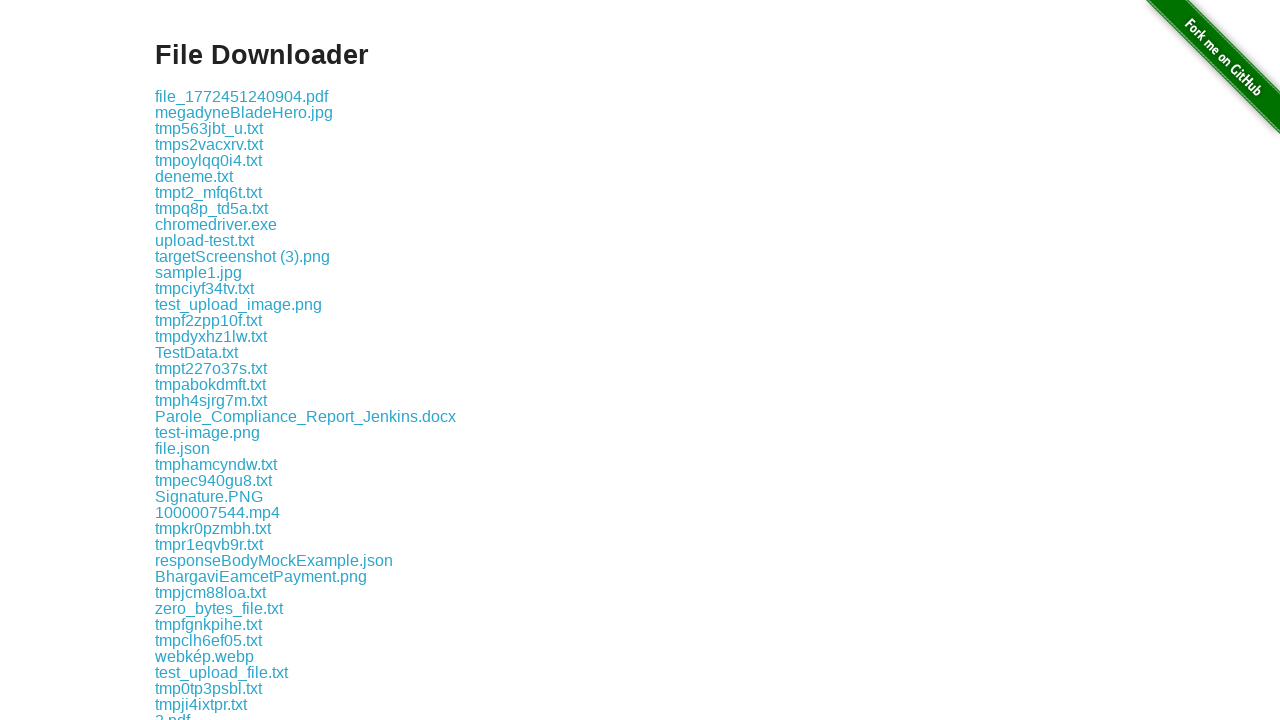

Clicked the first download link to initiate file download at (242, 96) on .example a >> nth=0
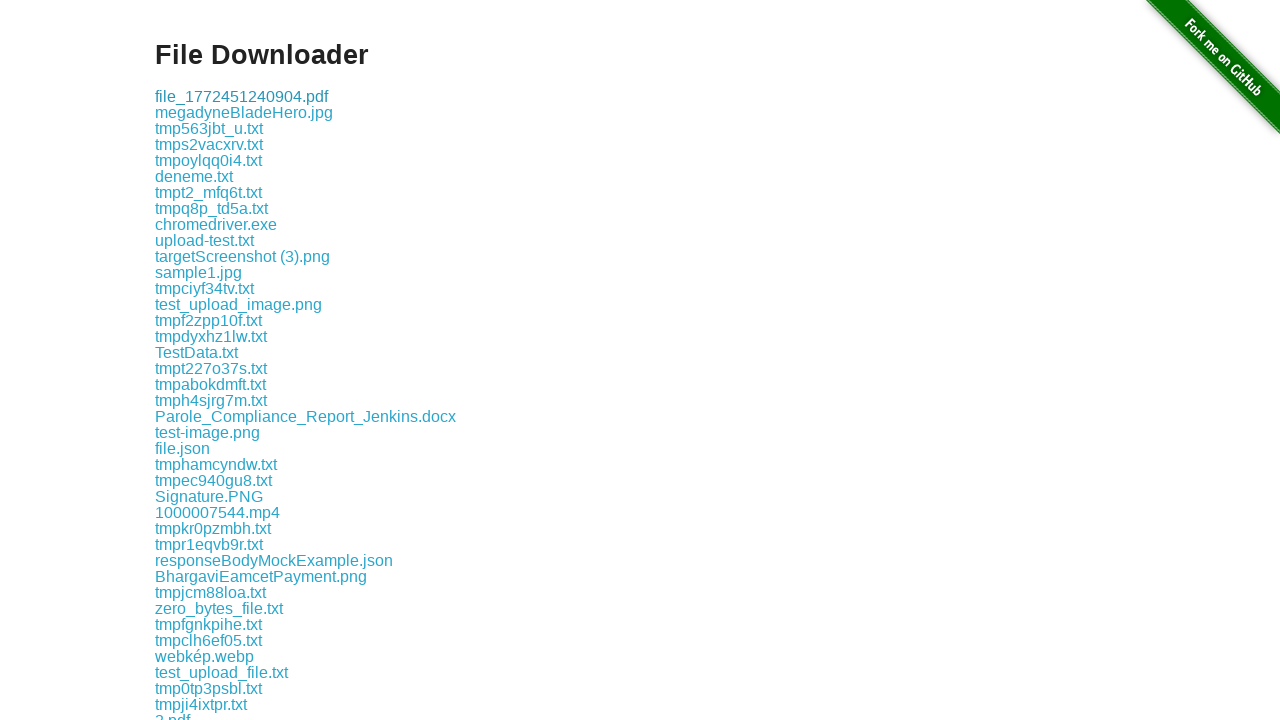

Waited 1 second for download to initiate
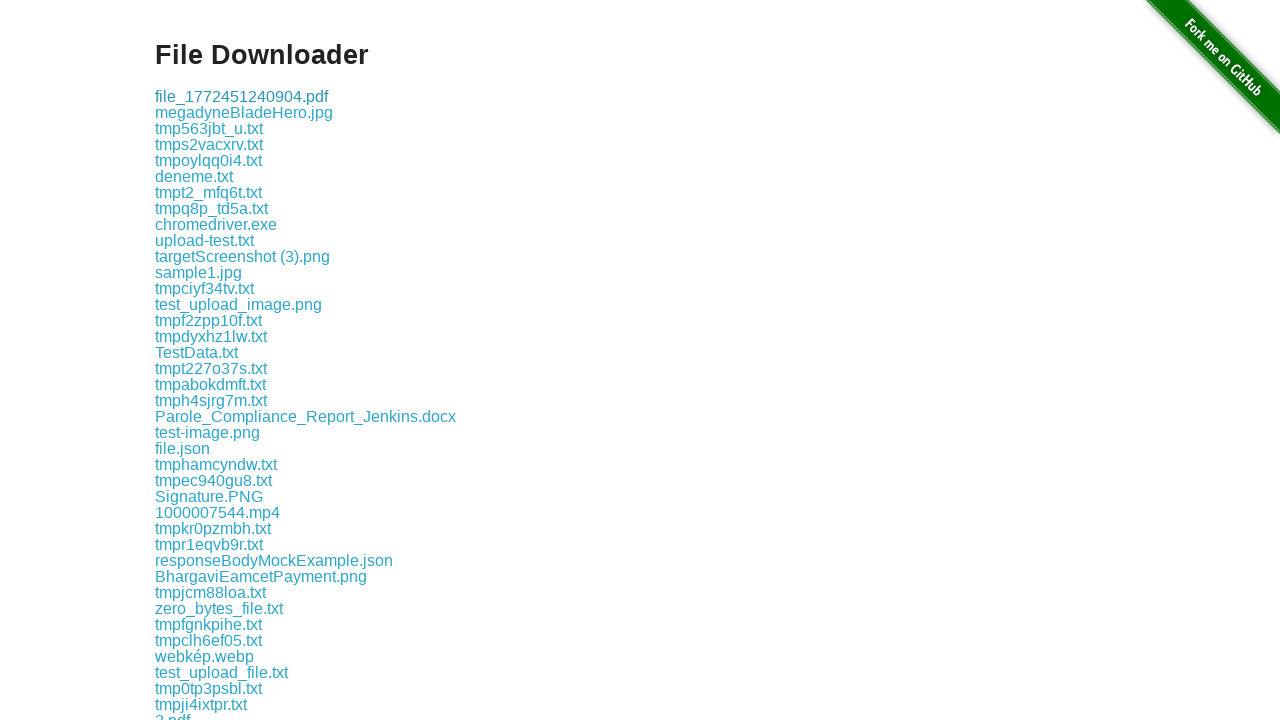

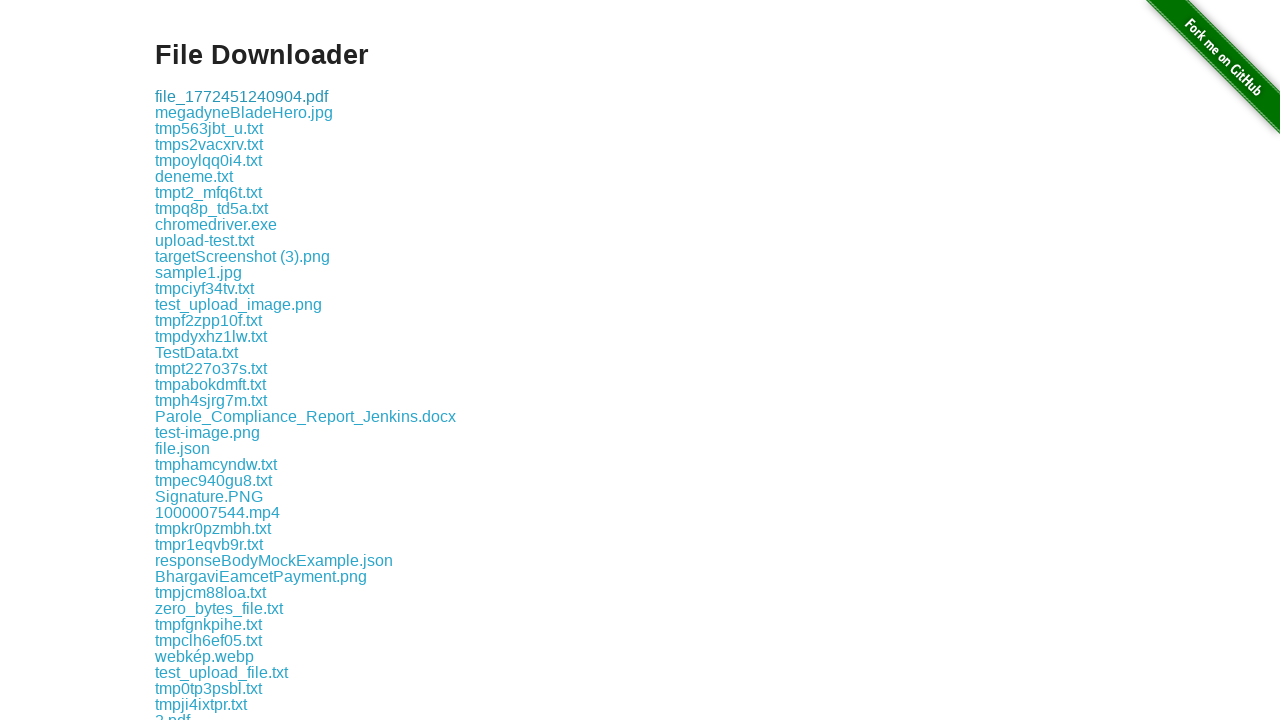